Tests that the currently applied filter link is highlighted with selected class

Starting URL: https://demo.playwright.dev/todomvc

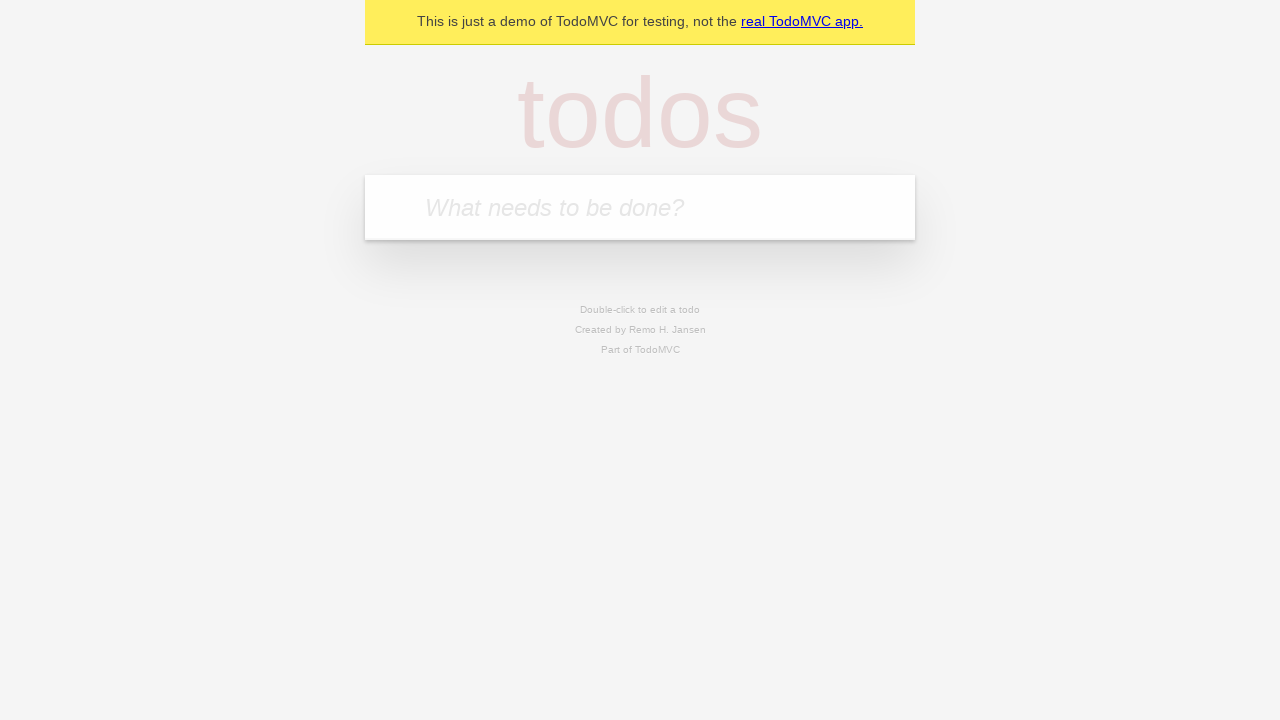

Filled todo input with 'buy some cheese' on internal:attr=[placeholder="What needs to be done?"i]
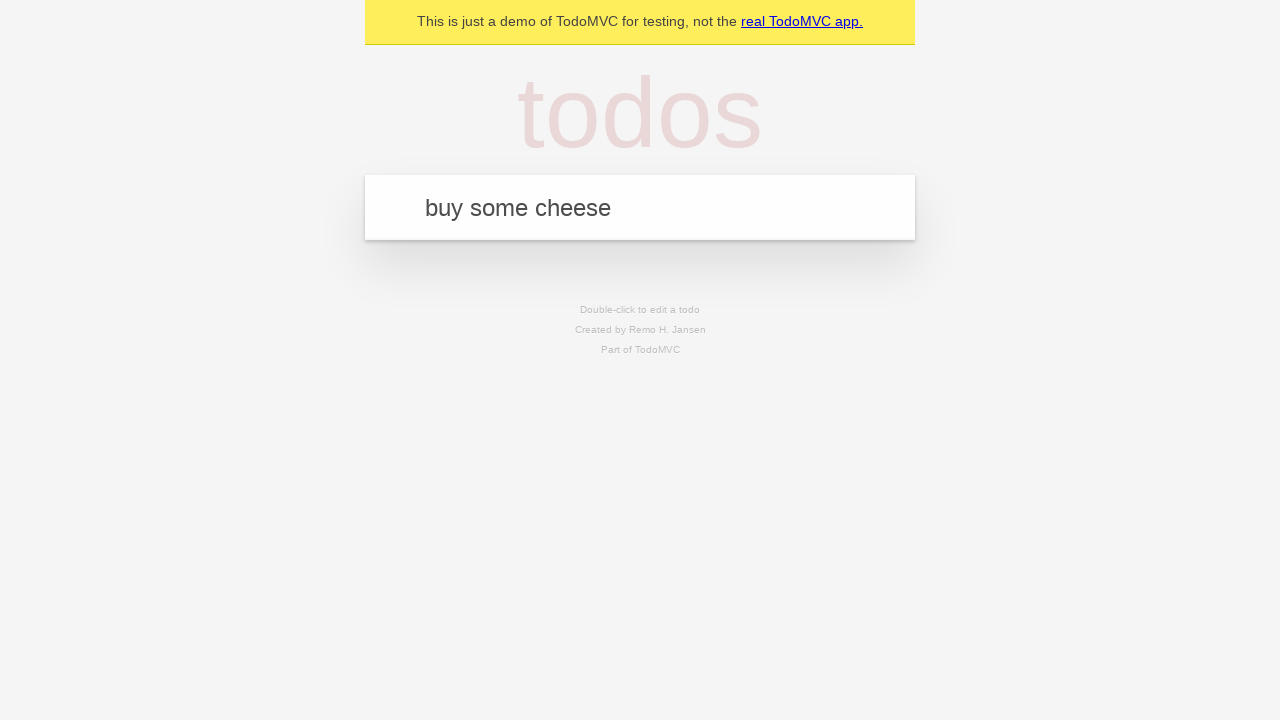

Pressed Enter to add first todo on internal:attr=[placeholder="What needs to be done?"i]
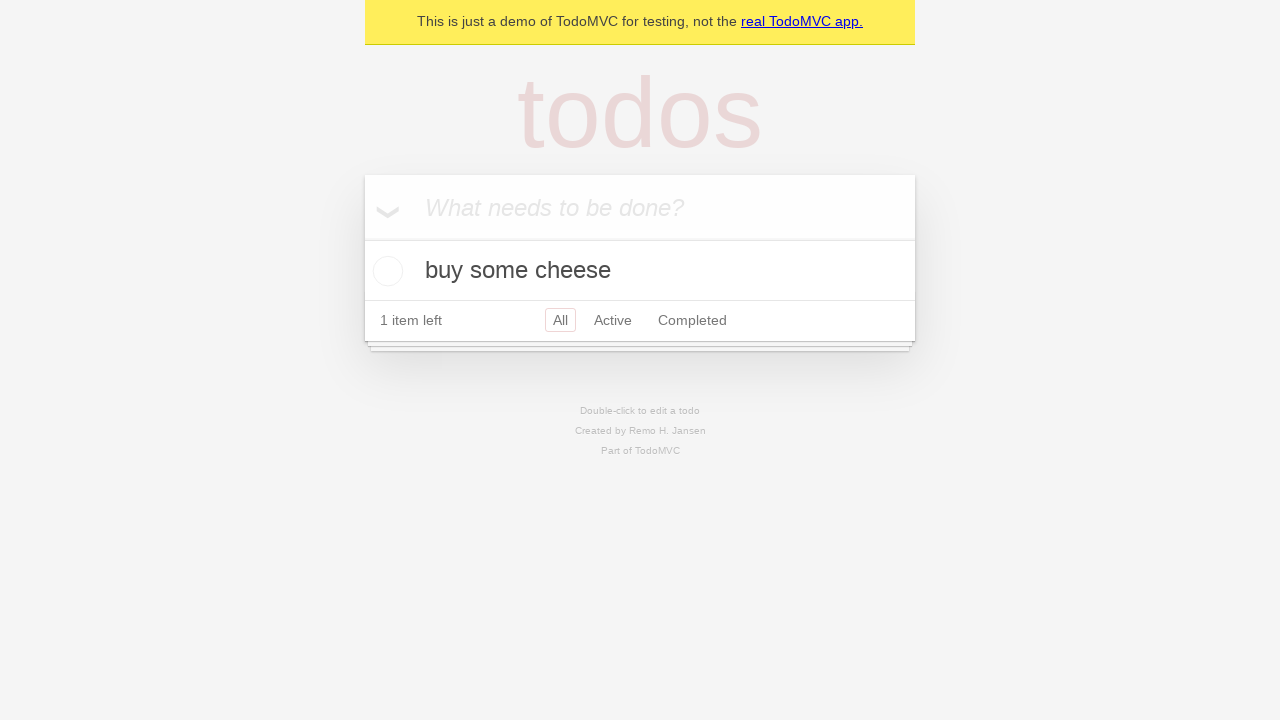

Filled todo input with 'feed the cat' on internal:attr=[placeholder="What needs to be done?"i]
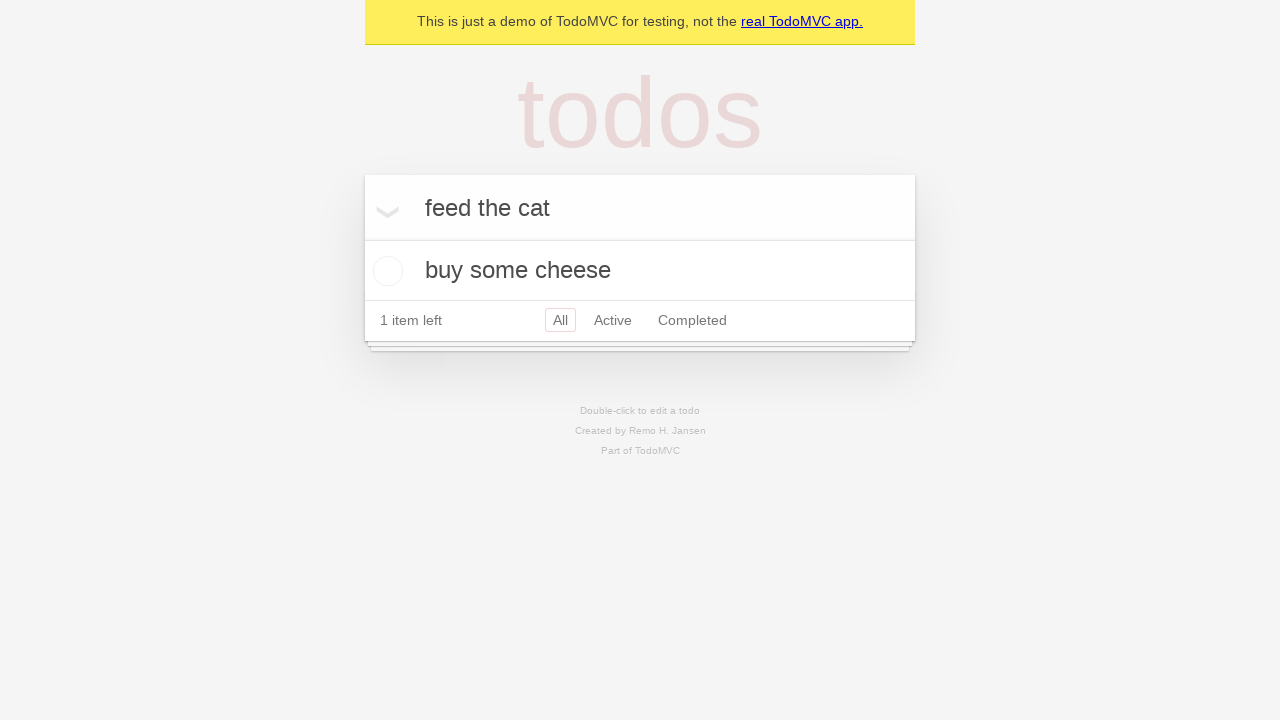

Pressed Enter to add second todo on internal:attr=[placeholder="What needs to be done?"i]
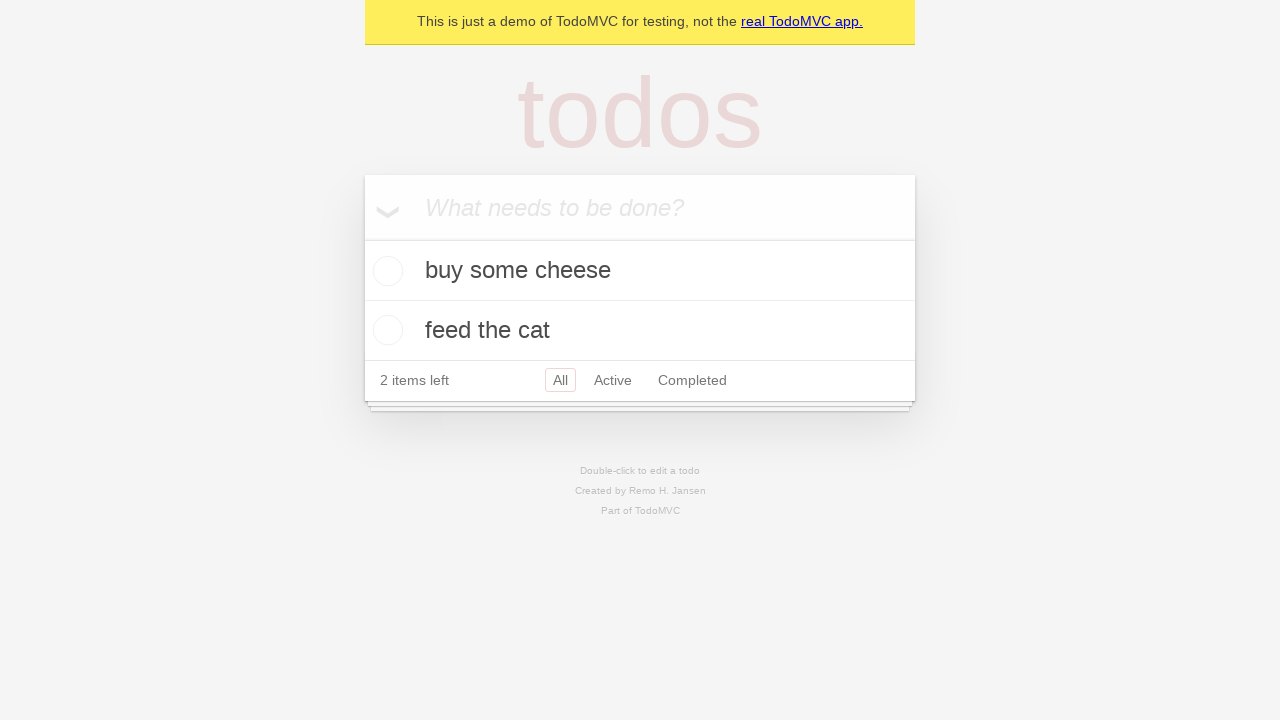

Filled todo input with 'book a doctors appointment' on internal:attr=[placeholder="What needs to be done?"i]
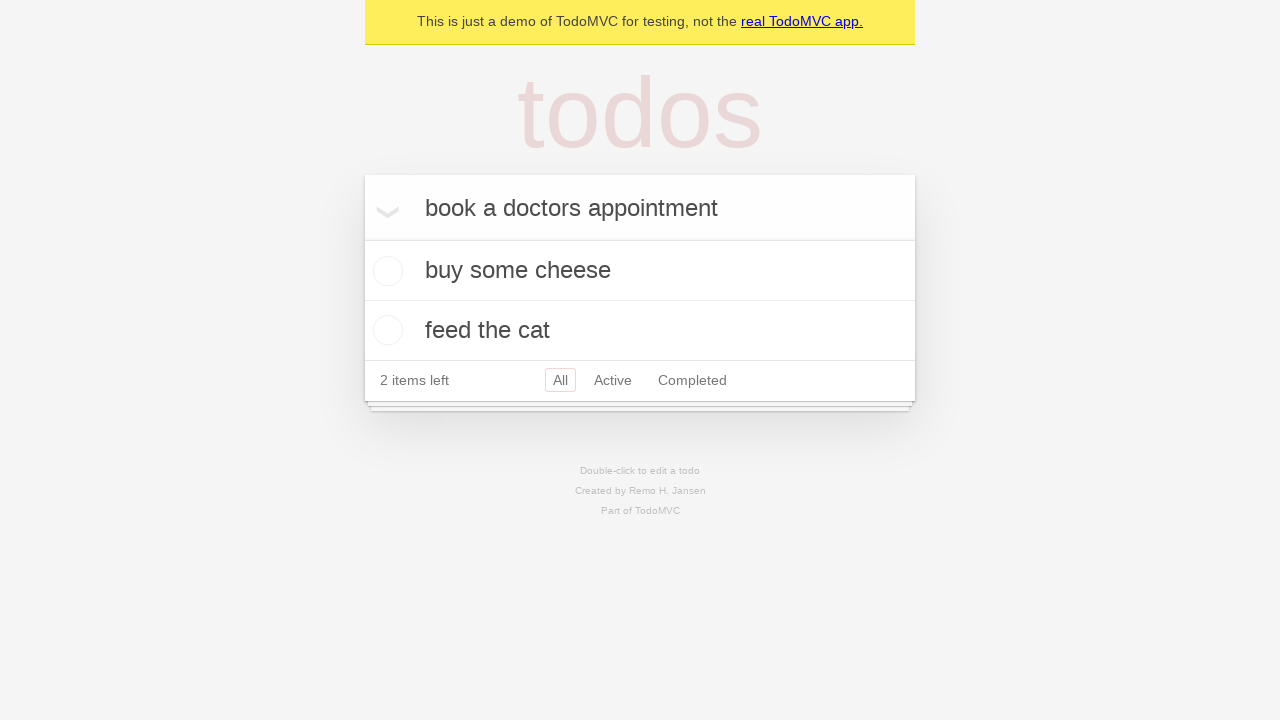

Pressed Enter to add third todo on internal:attr=[placeholder="What needs to be done?"i]
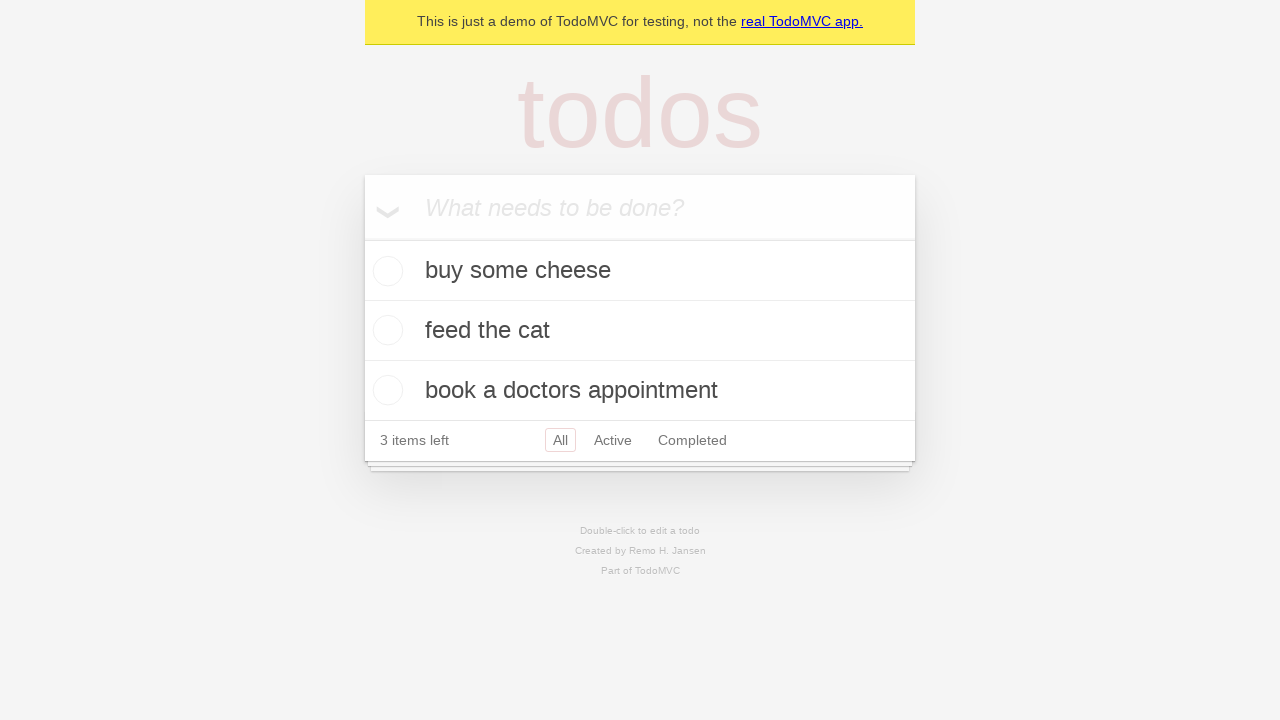

Clicked Active filter link at (613, 440) on internal:role=link[name="Active"i]
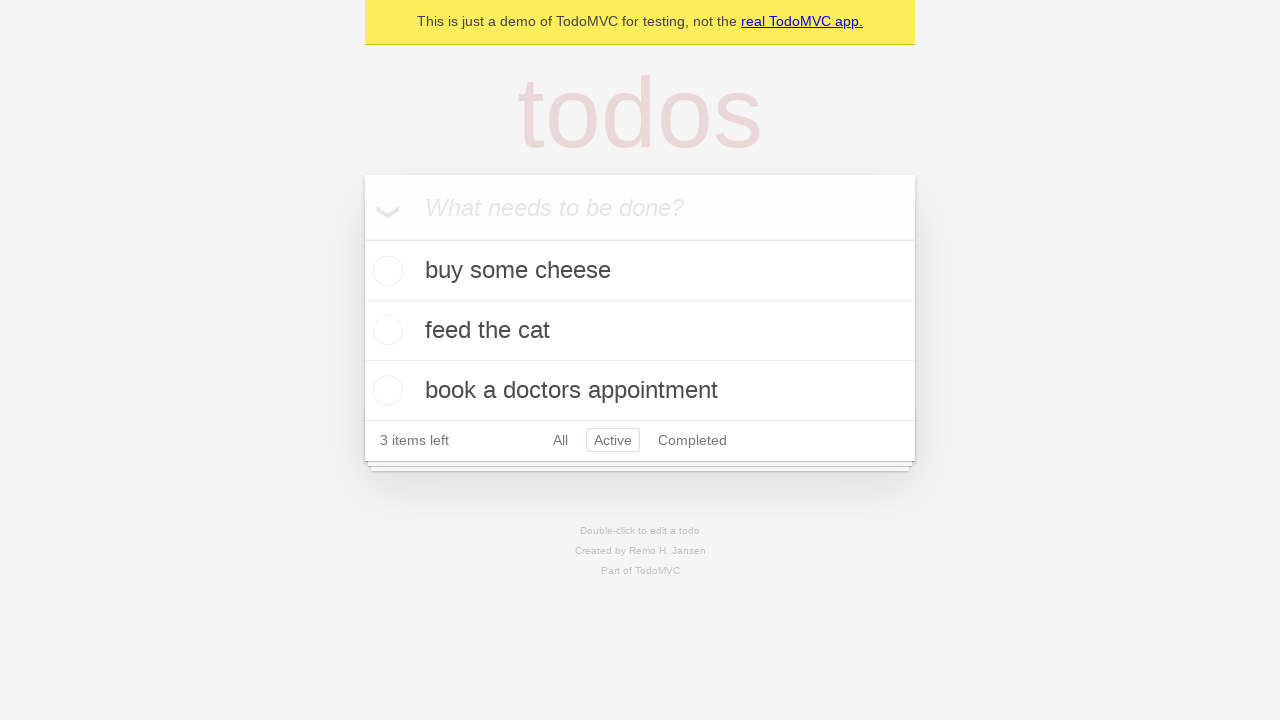

Clicked Completed filter link at (692, 440) on internal:role=link[name="Completed"i]
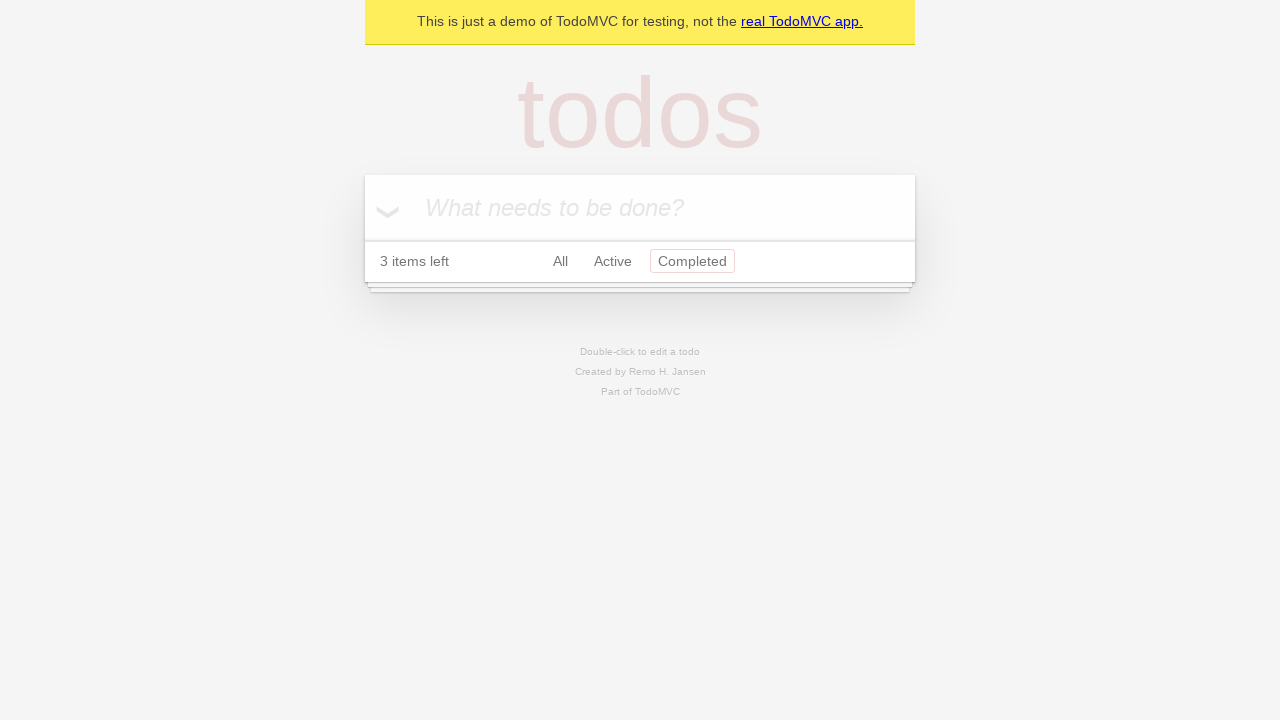

Waited for Completed filter link to be highlighted with selected class
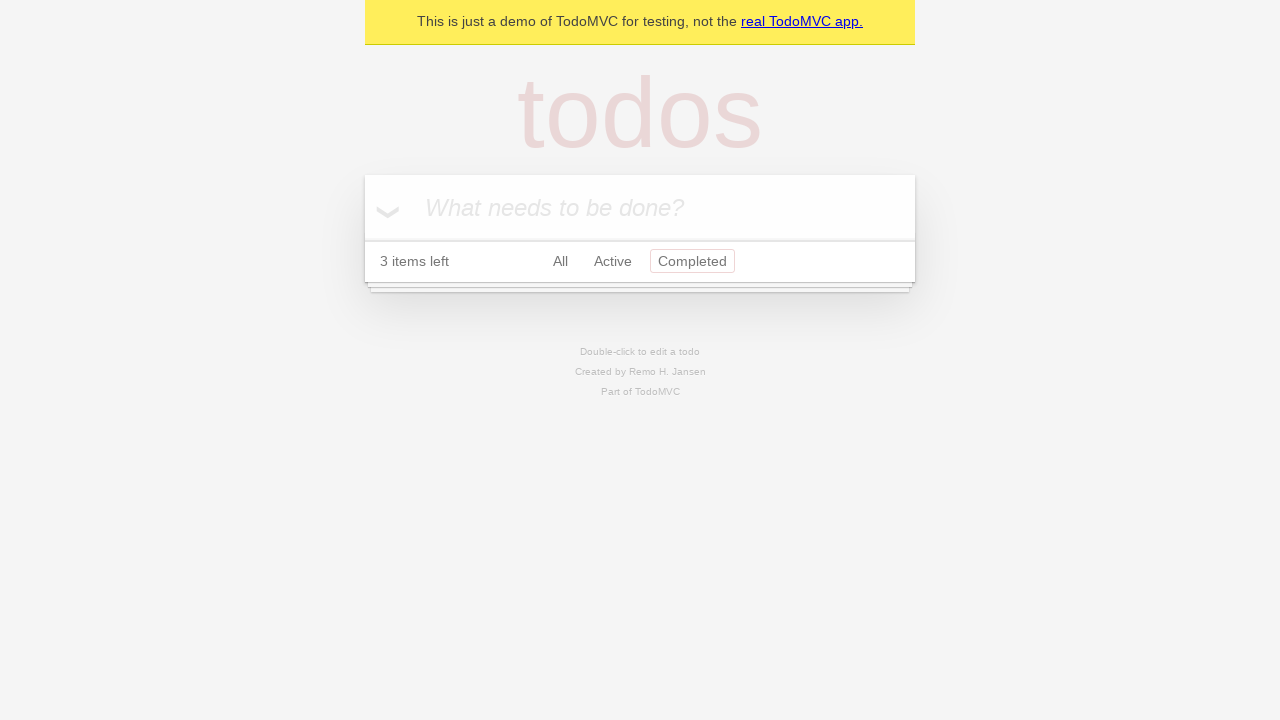

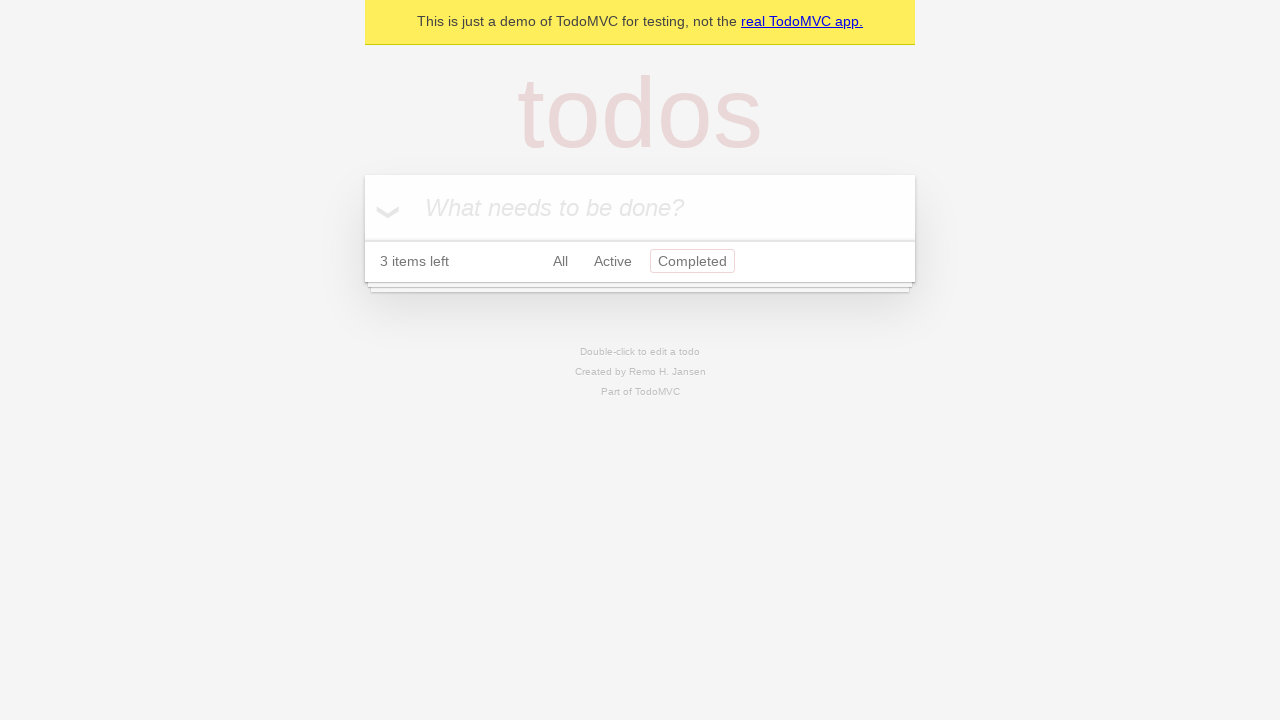